Tests clicking on the Facebook VioEdu link on the registration page

Starting URL: https://vio.edu.vn/register/step-one

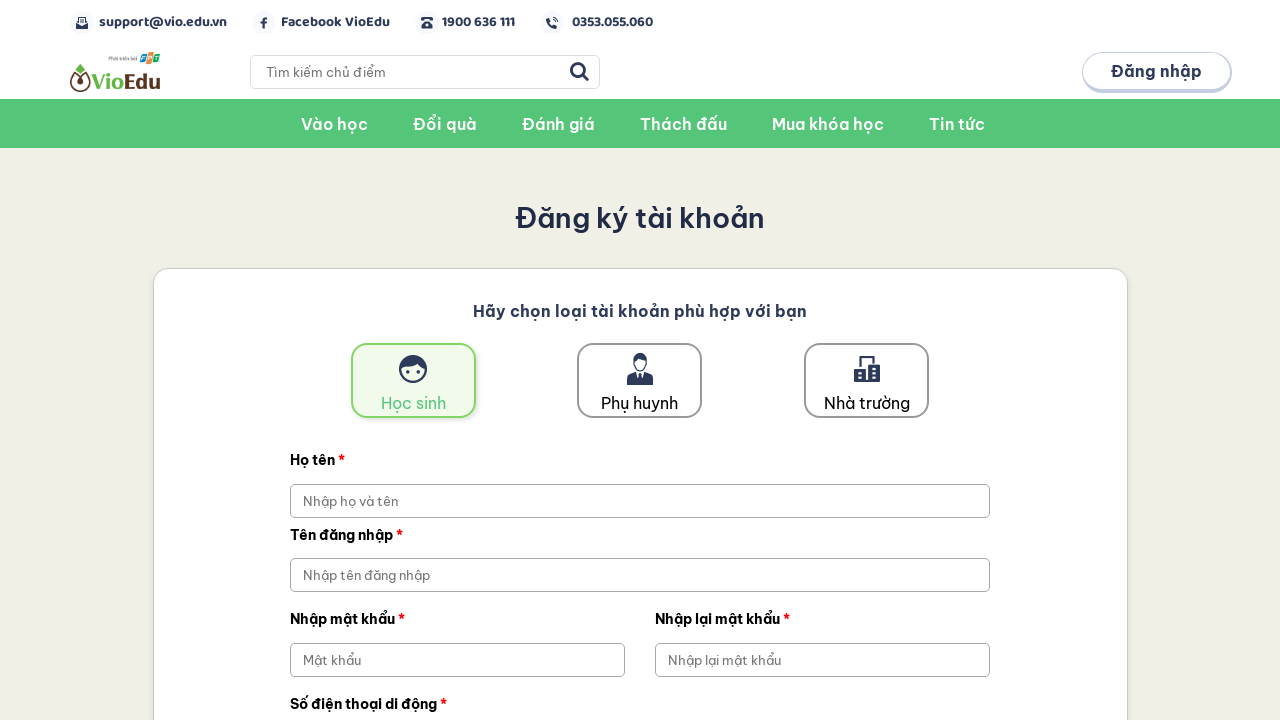

Clicked on Facebook VioEdu link on registration page at (336, 22) on a:has-text('Facebook VioEdu')
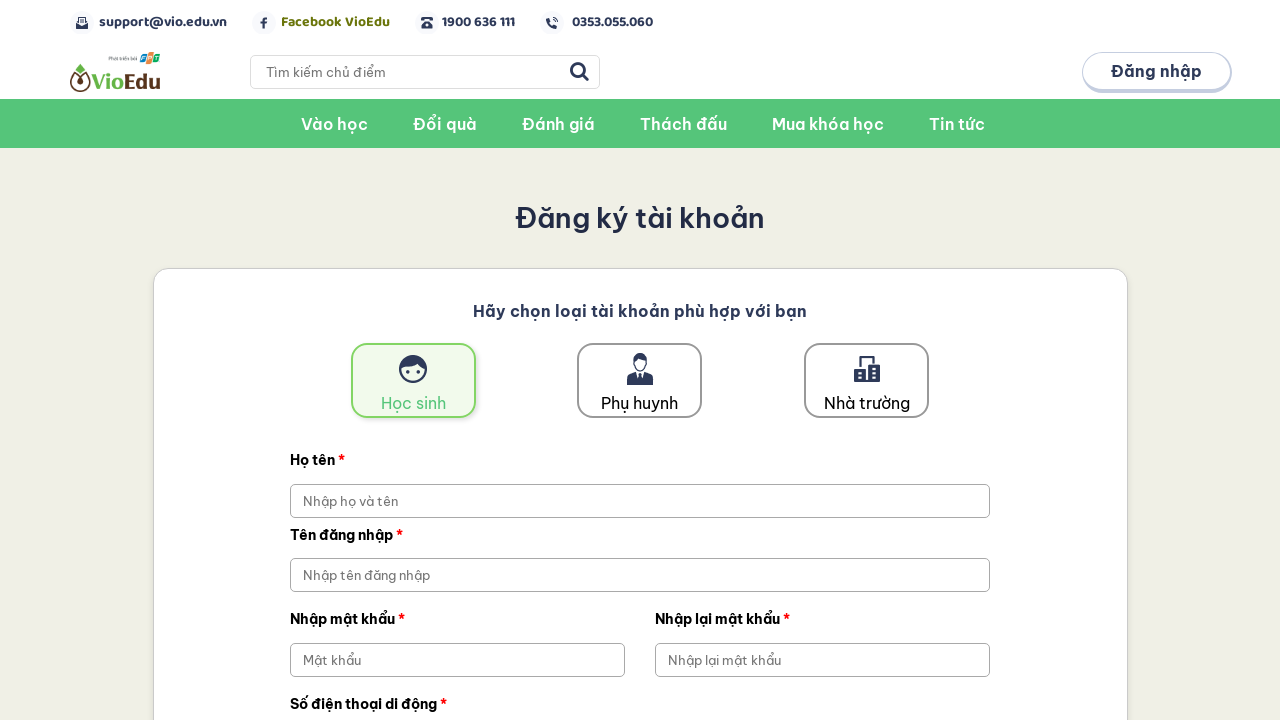

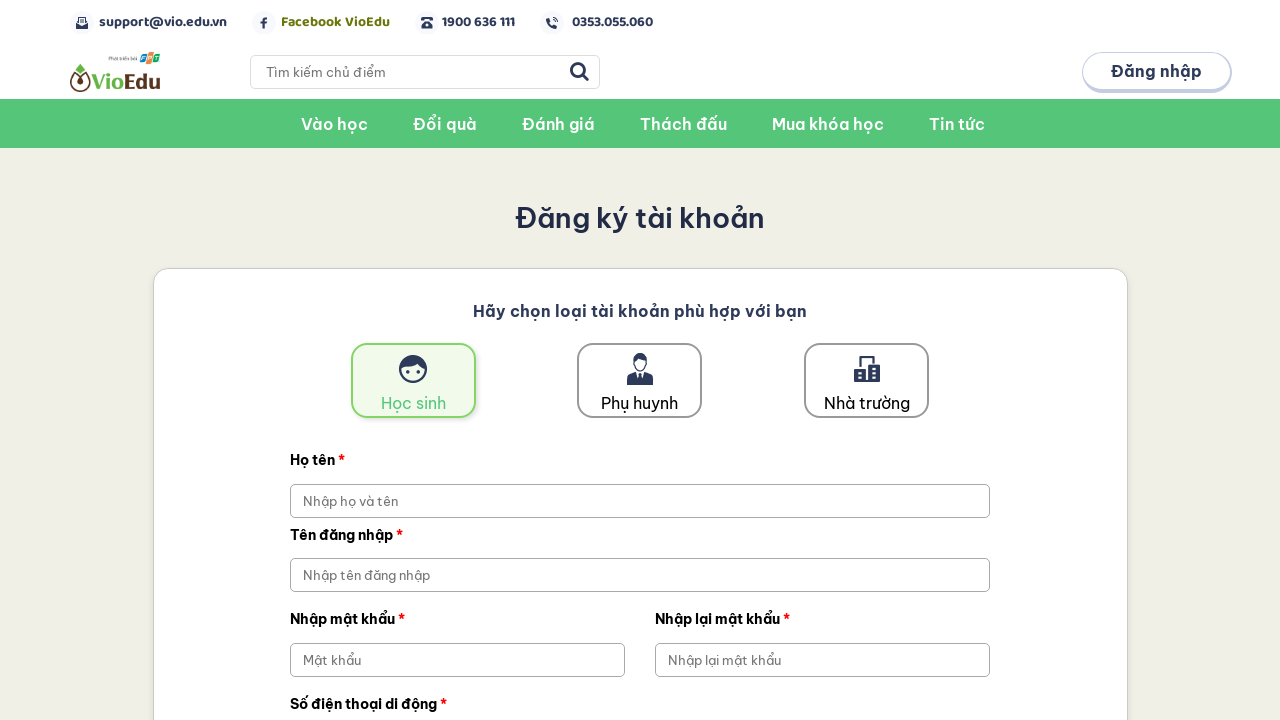